Prints the entire Employee Basic Table content without using any loops

Starting URL: http://automationbykrishna.com/

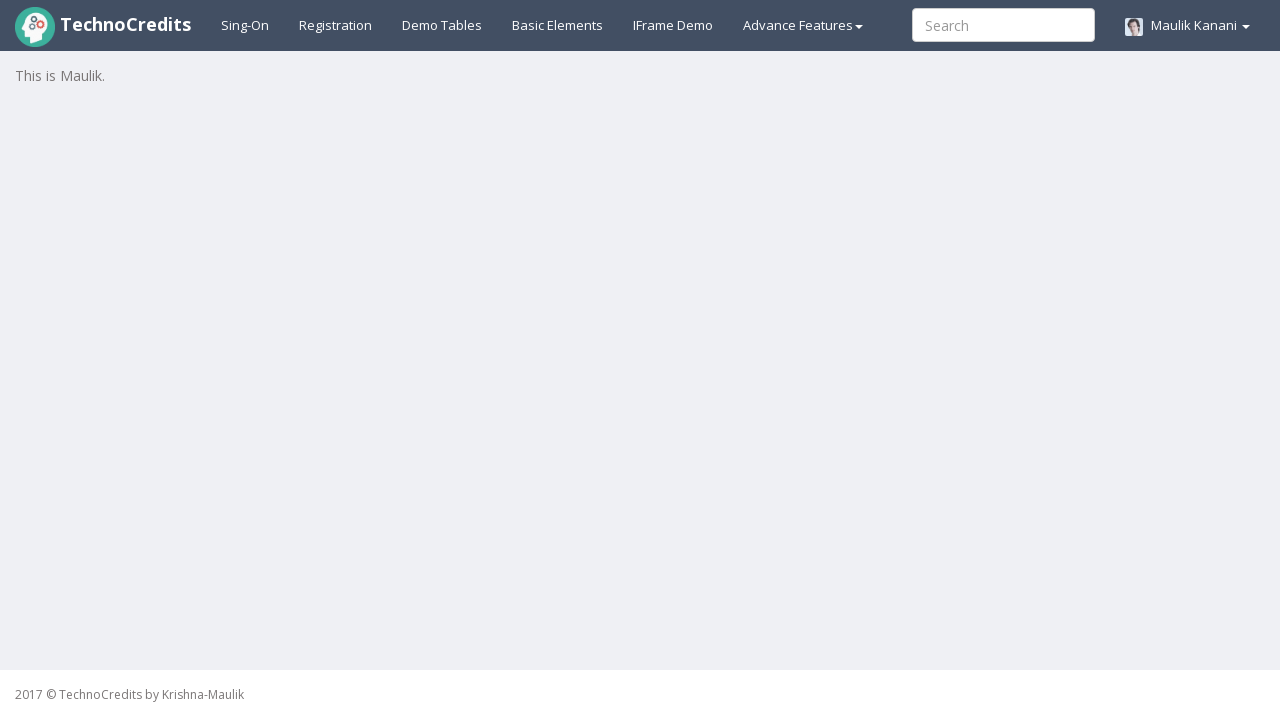

Clicked on demotable link to navigate to table page at (442, 25) on a#demotable
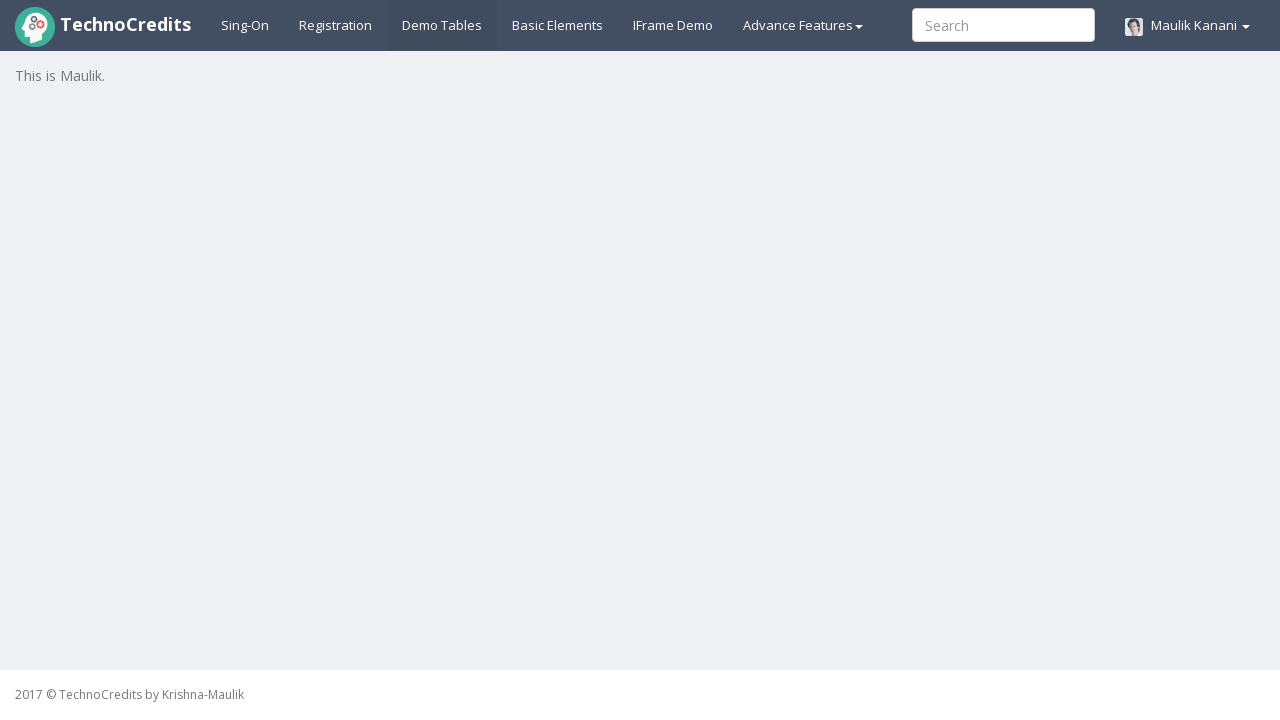

Employee Basic Table loaded successfully
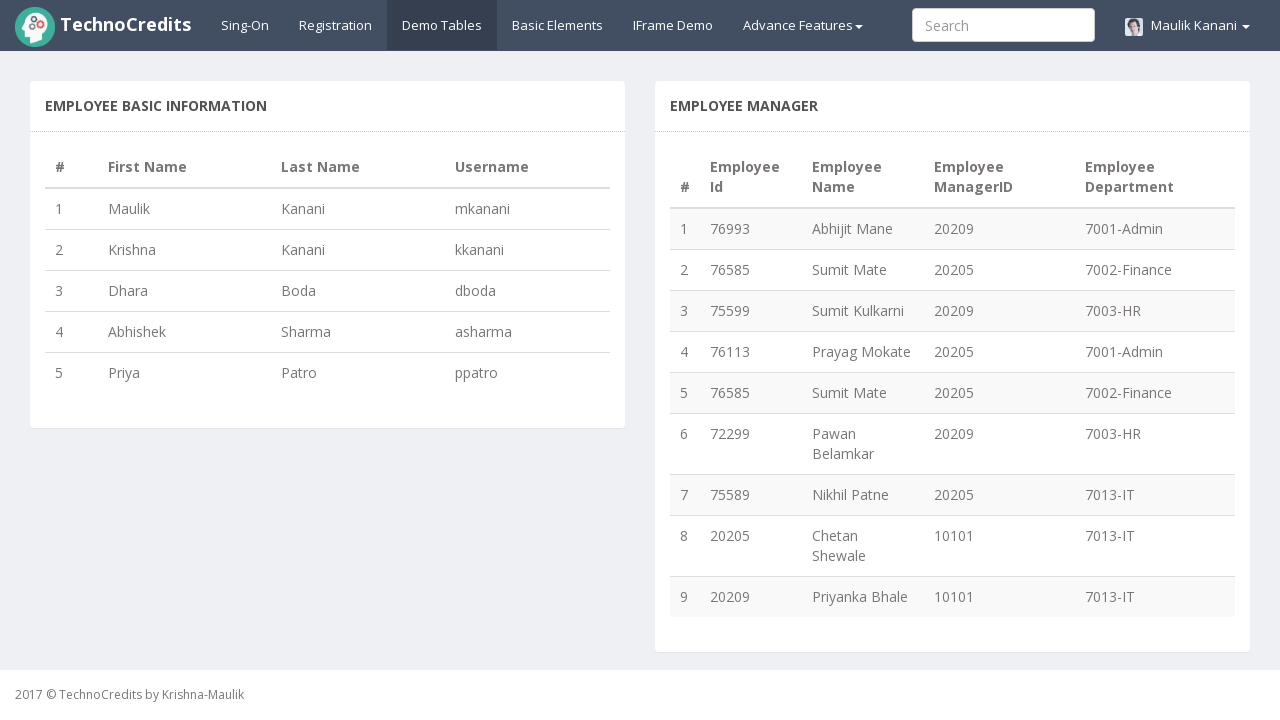

Retrieved entire Employee Basic Table content from tbody
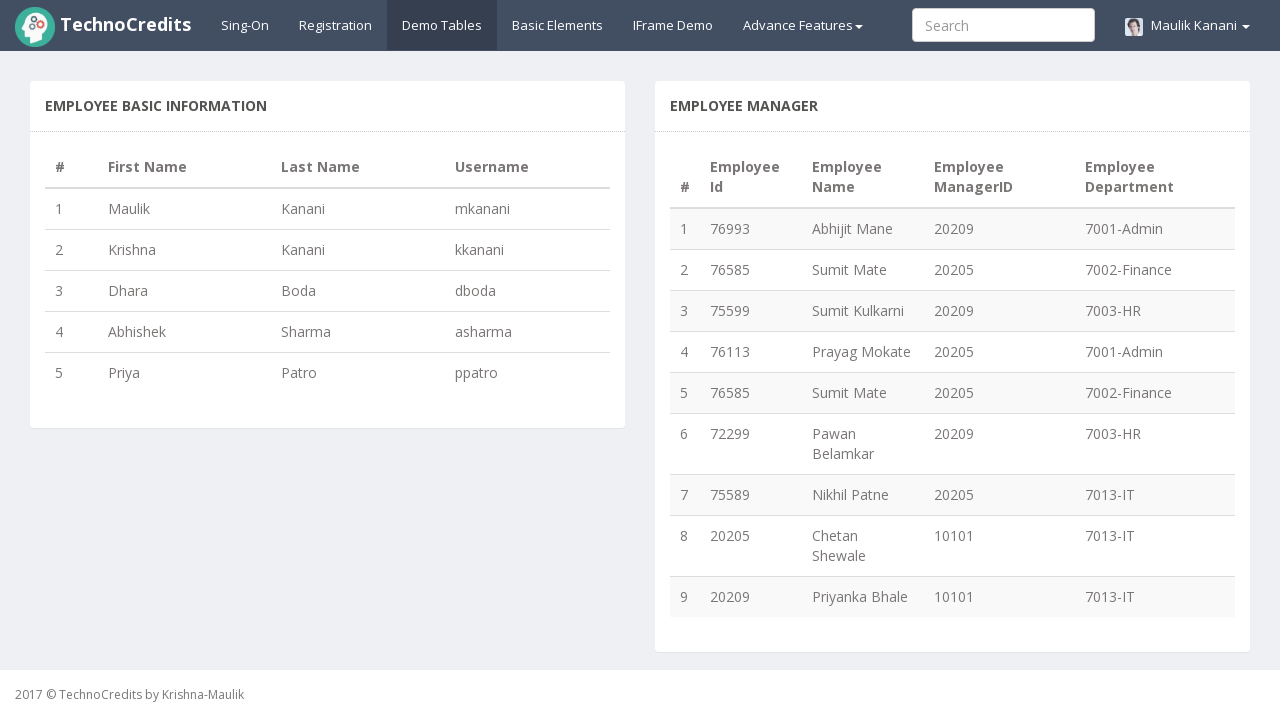

Printed the entire Employee Basic Table content without using any loops
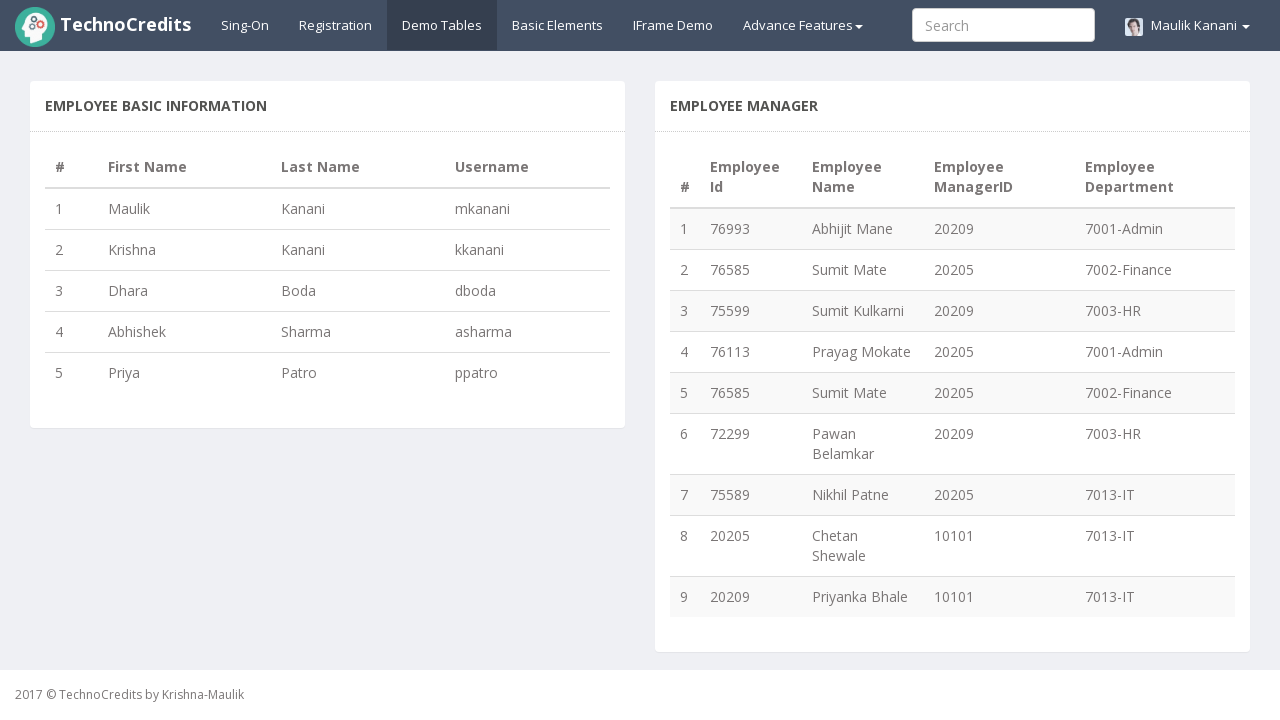

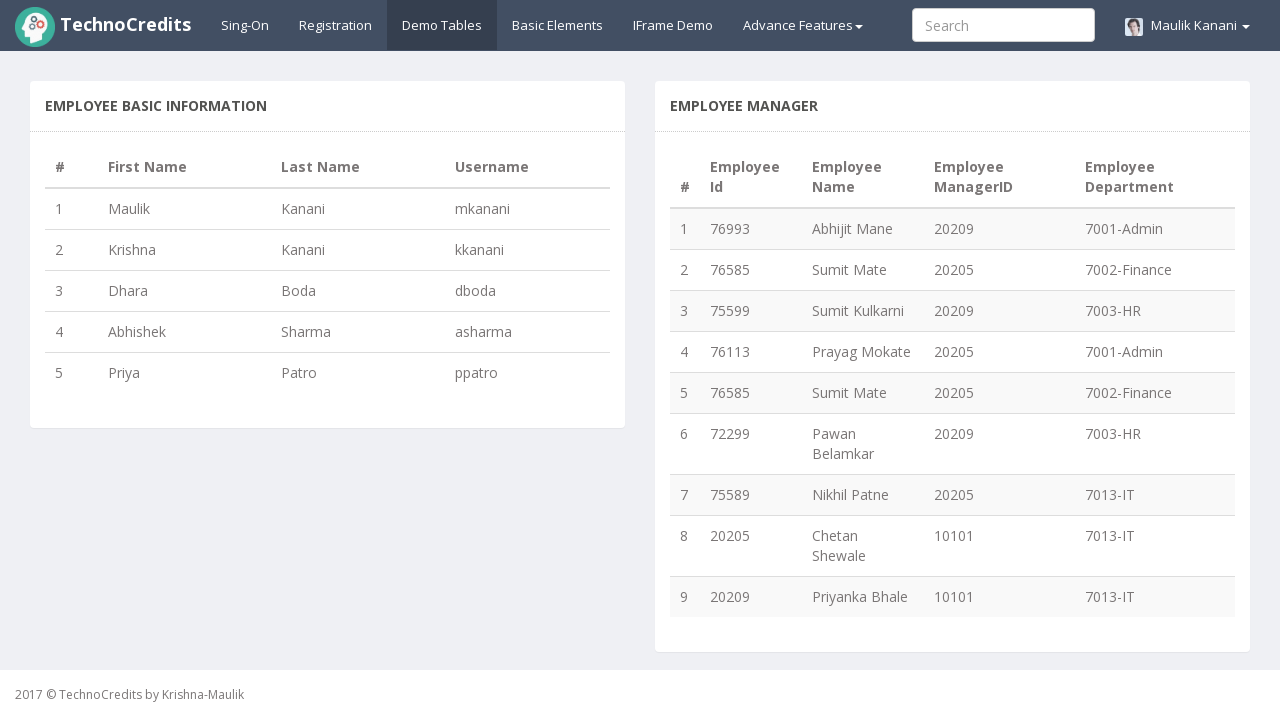